Tests completing all tasks at once using toggle-all while on the Active filter view.

Starting URL: https://todomvc4tasj.herokuapp.com/

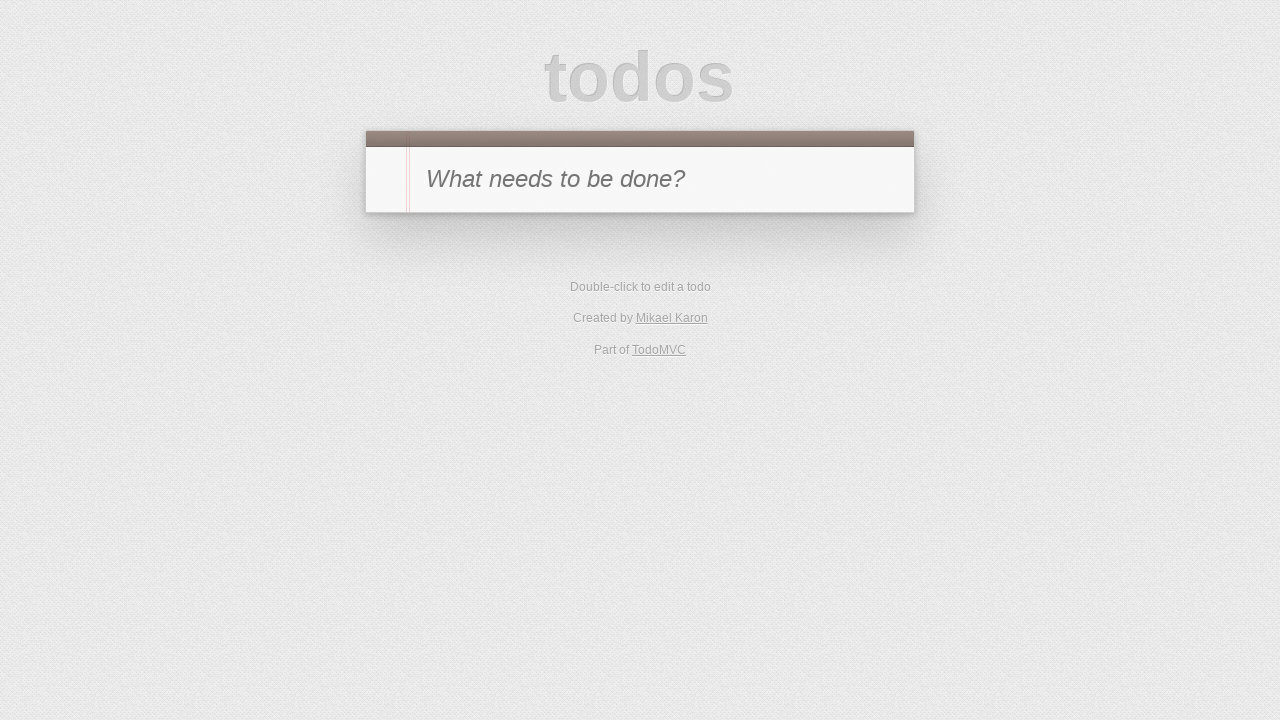

Set up localStorage with two uncompleted tasks
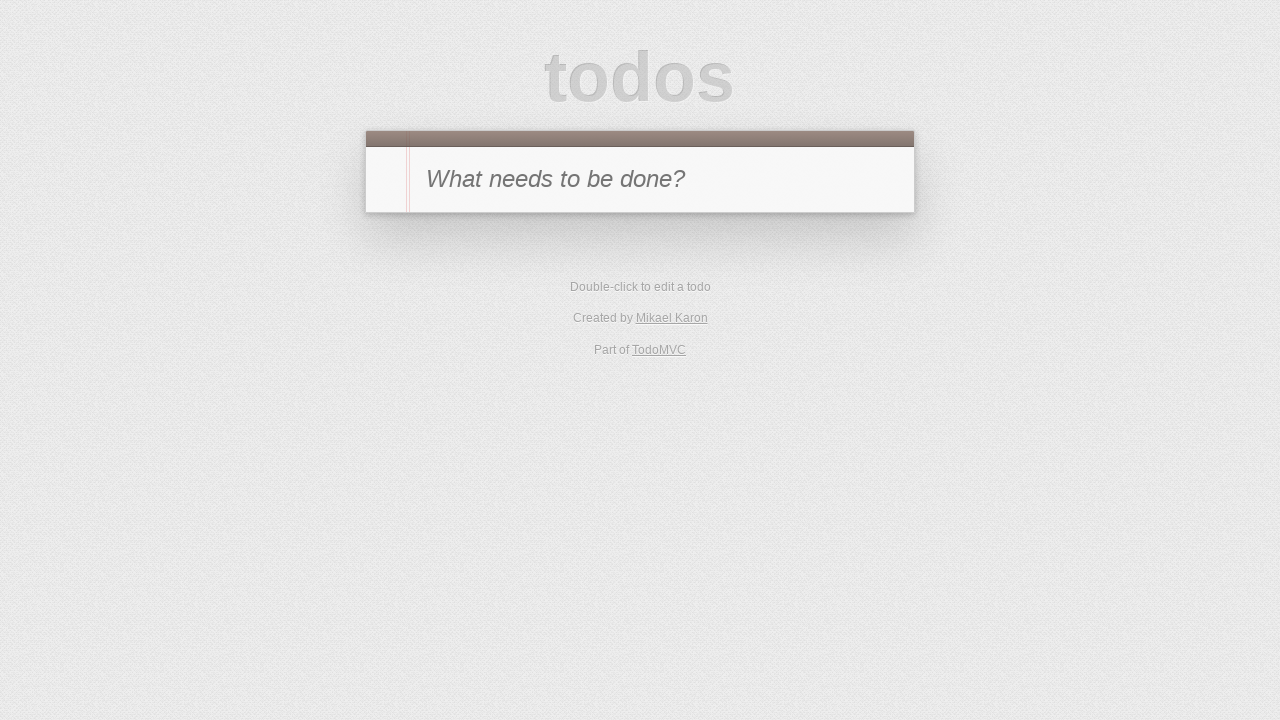

Reloaded page to apply task state
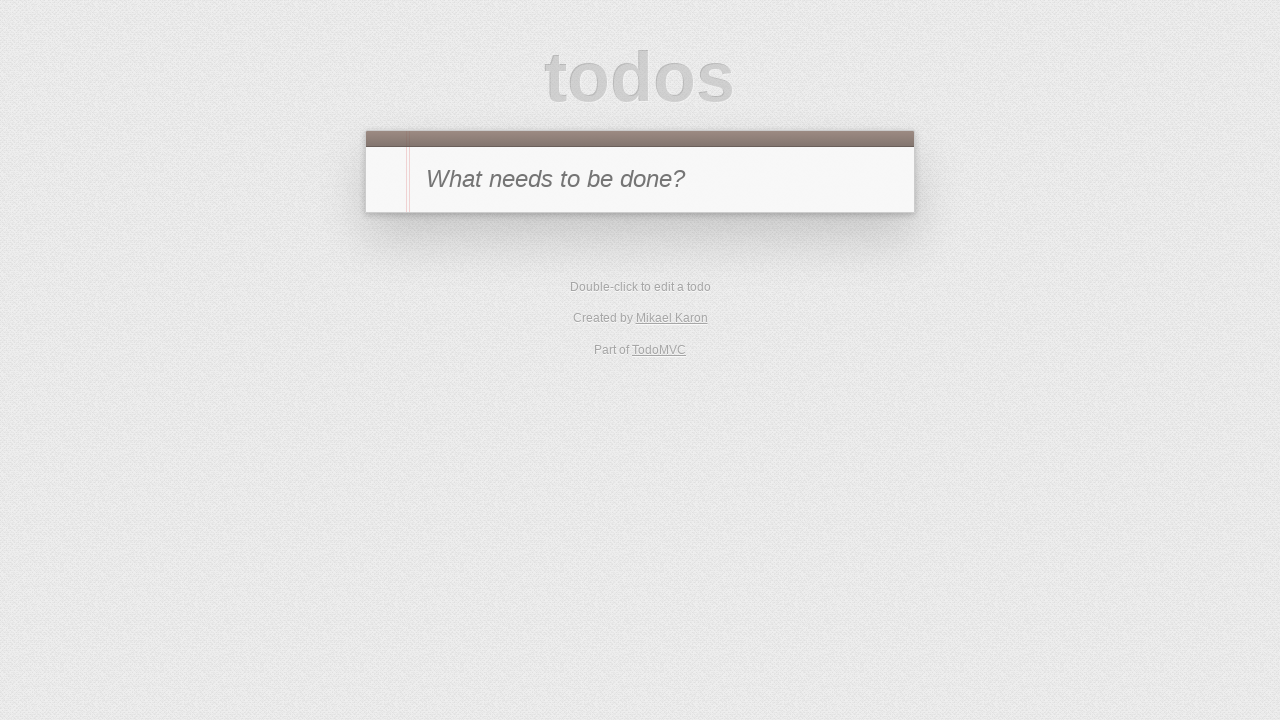

Clicked Active filter to view only active tasks at (614, 351) on #filters li:has-text('Active')
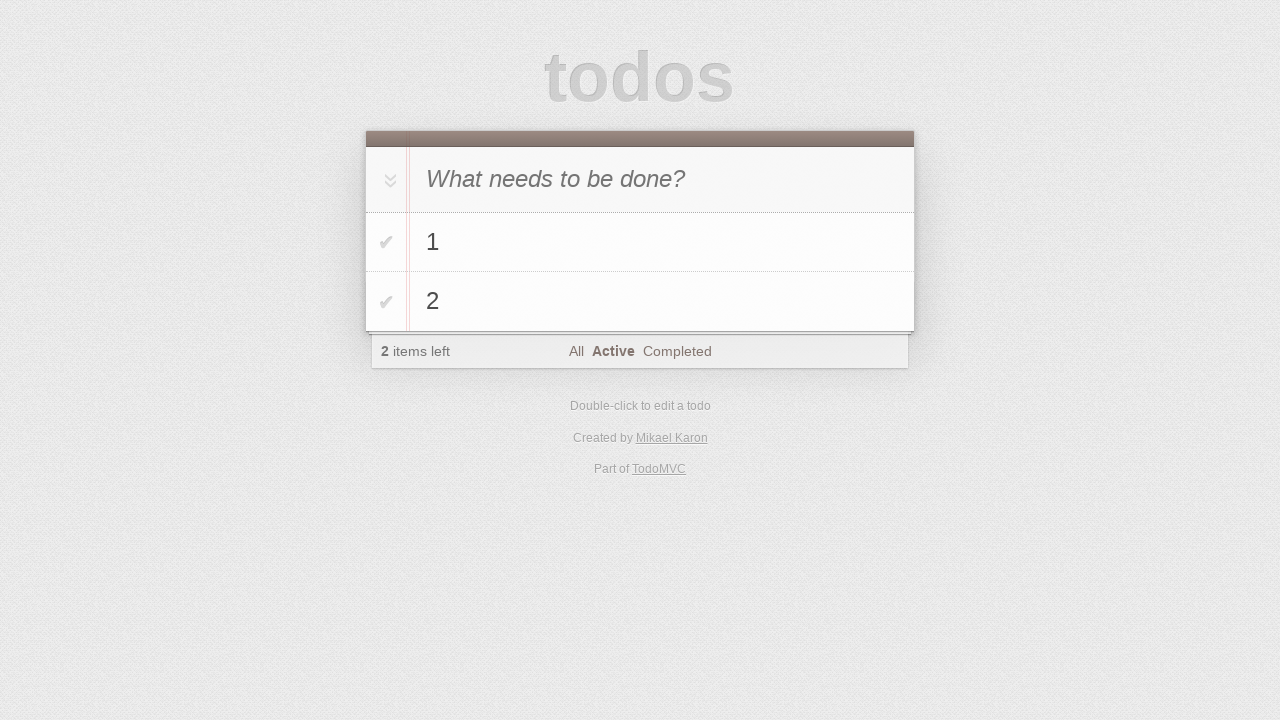

Clicked toggle-all checkbox to complete all tasks at (388, 180) on #toggle-all
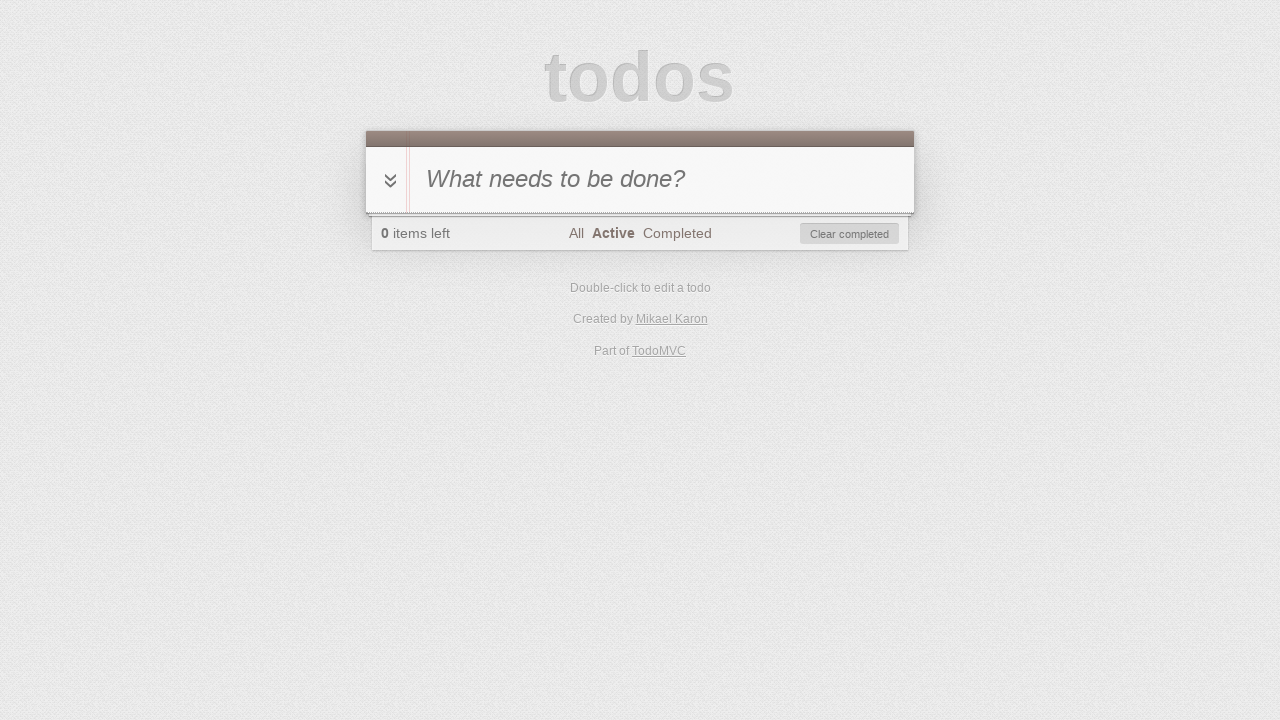

Verified that items left count shows 0
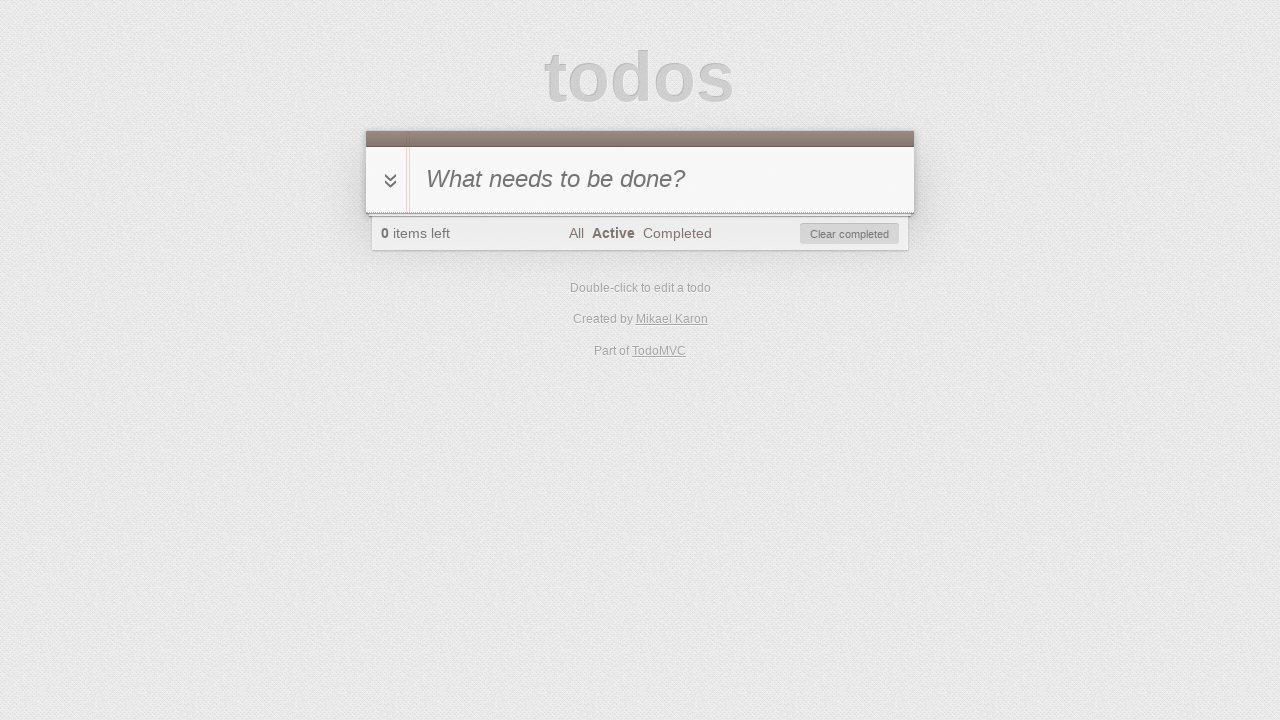

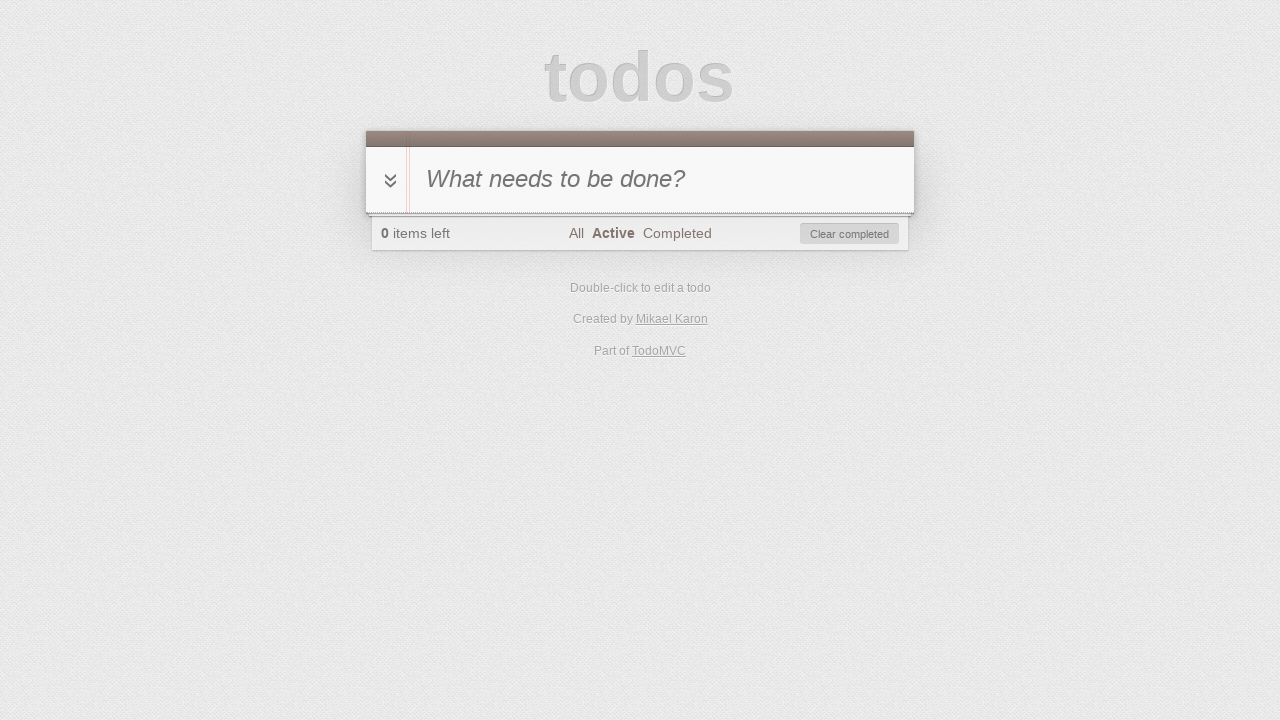